Tests that the Clear completed button displays correct text when items are completed

Starting URL: https://demo.playwright.dev/todomvc

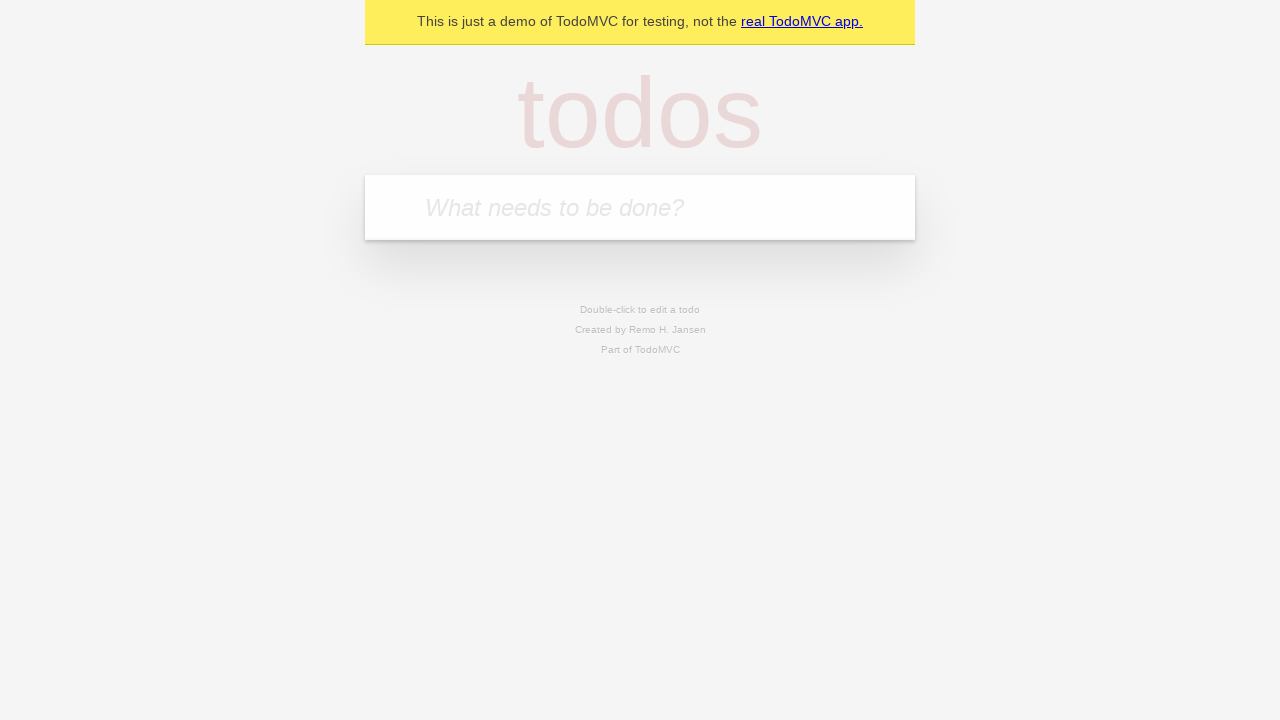

Filled new todo field with 'buy some cheese' on internal:attr=[placeholder="What needs to be done?"i]
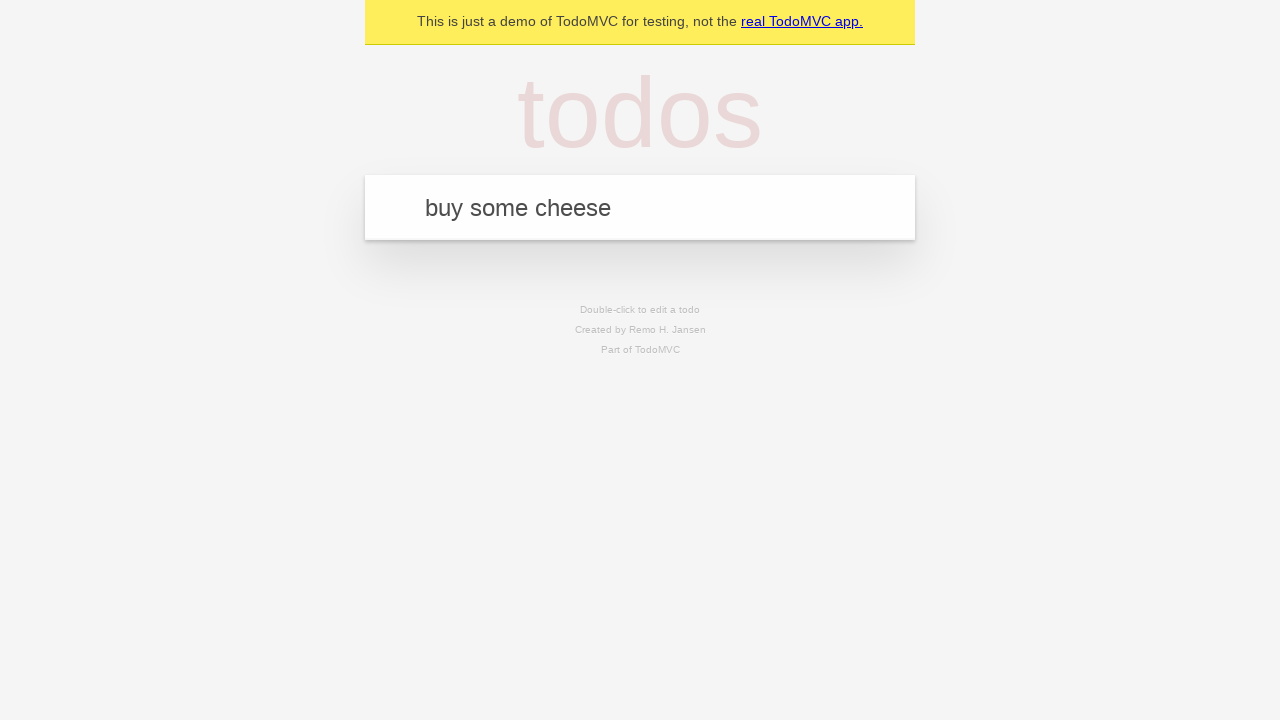

Pressed Enter to add 'buy some cheese' to todo list on internal:attr=[placeholder="What needs to be done?"i]
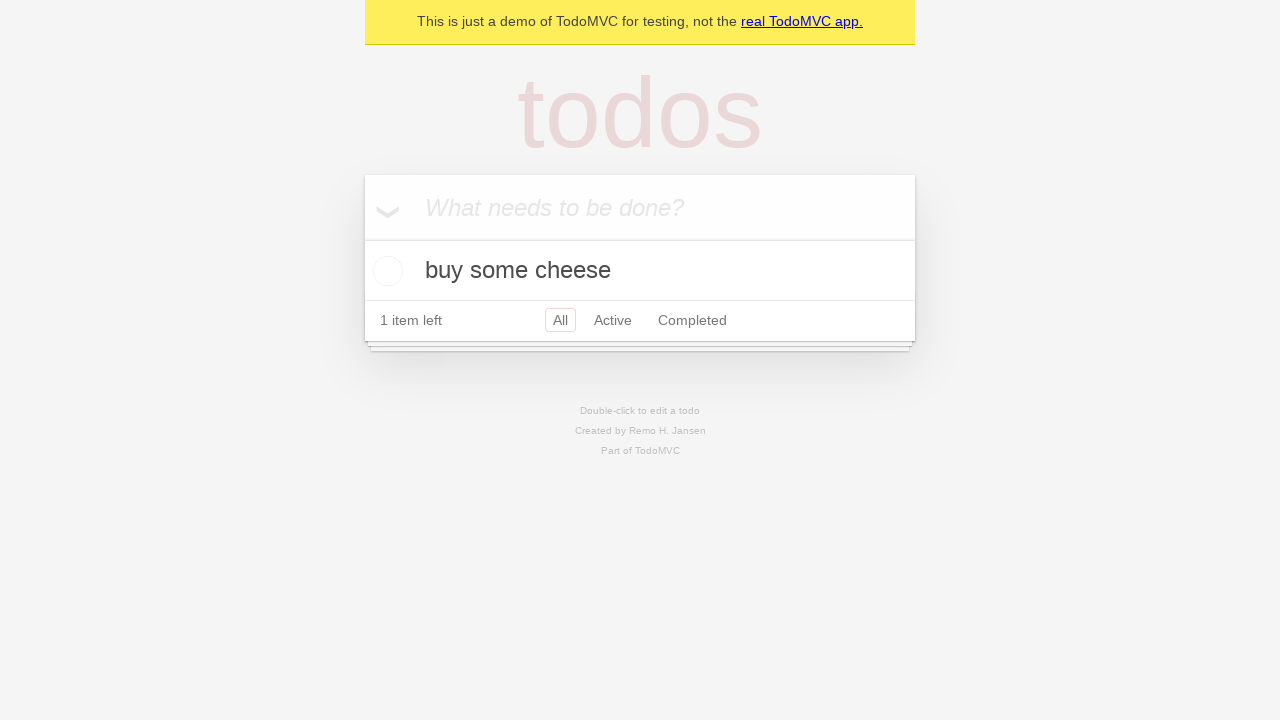

Filled new todo field with 'feed the cat' on internal:attr=[placeholder="What needs to be done?"i]
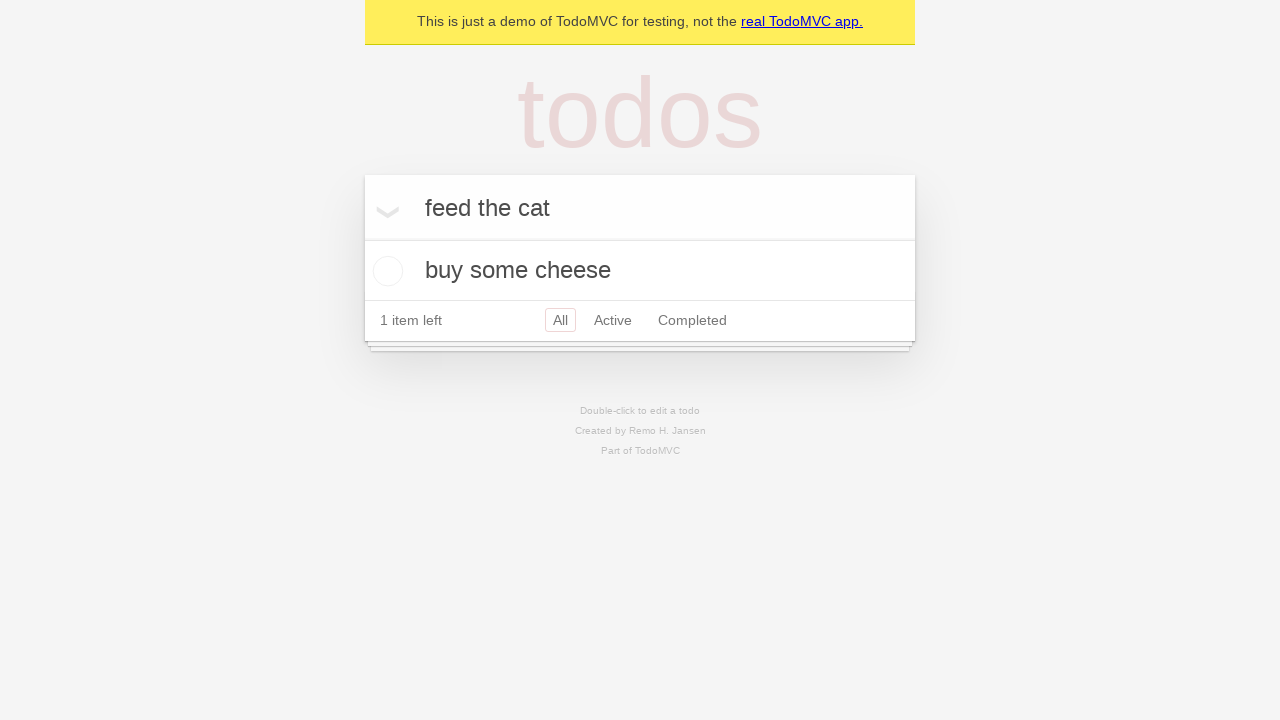

Pressed Enter to add 'feed the cat' to todo list on internal:attr=[placeholder="What needs to be done?"i]
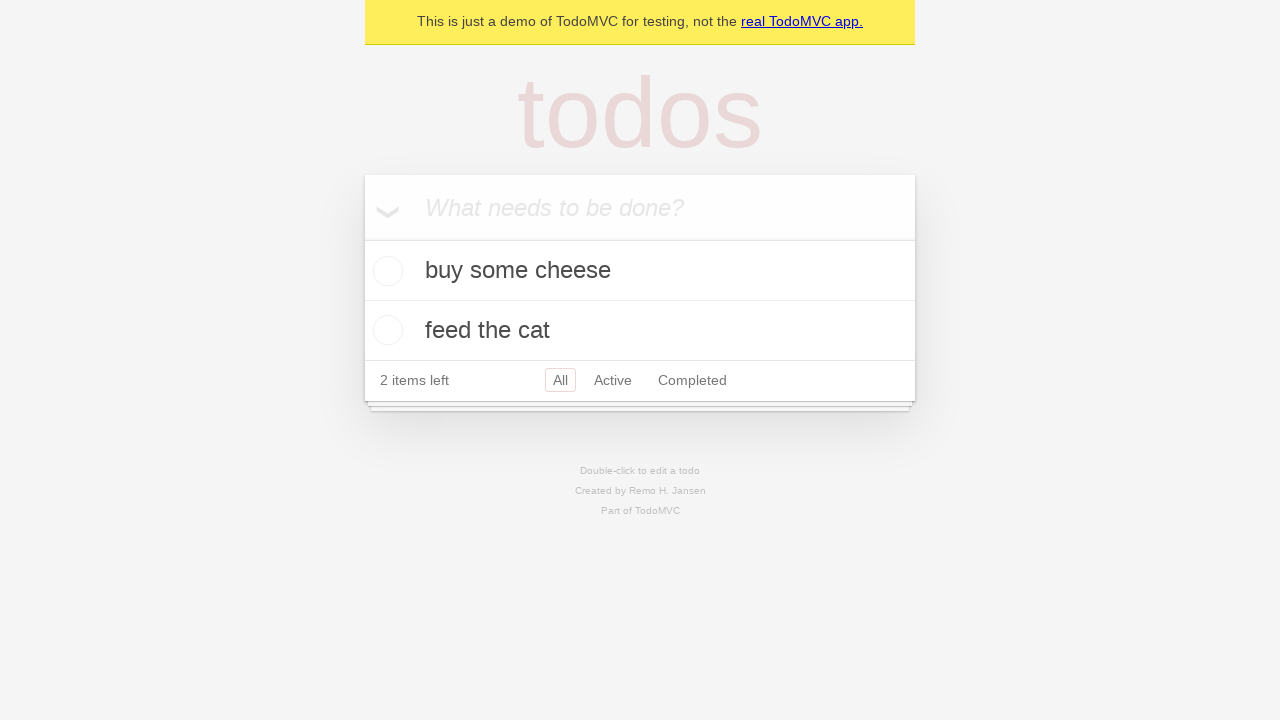

Filled new todo field with 'book a doctors appointment' on internal:attr=[placeholder="What needs to be done?"i]
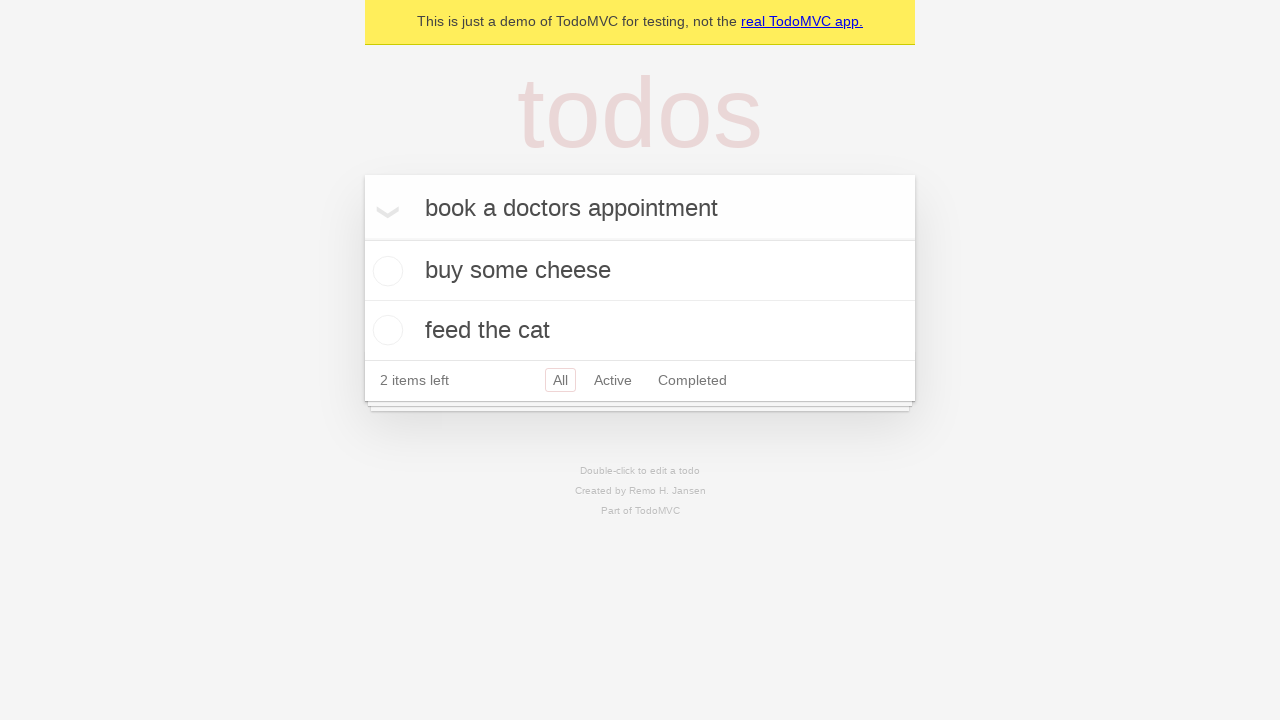

Pressed Enter to add 'book a doctors appointment' to todo list on internal:attr=[placeholder="What needs to be done?"i]
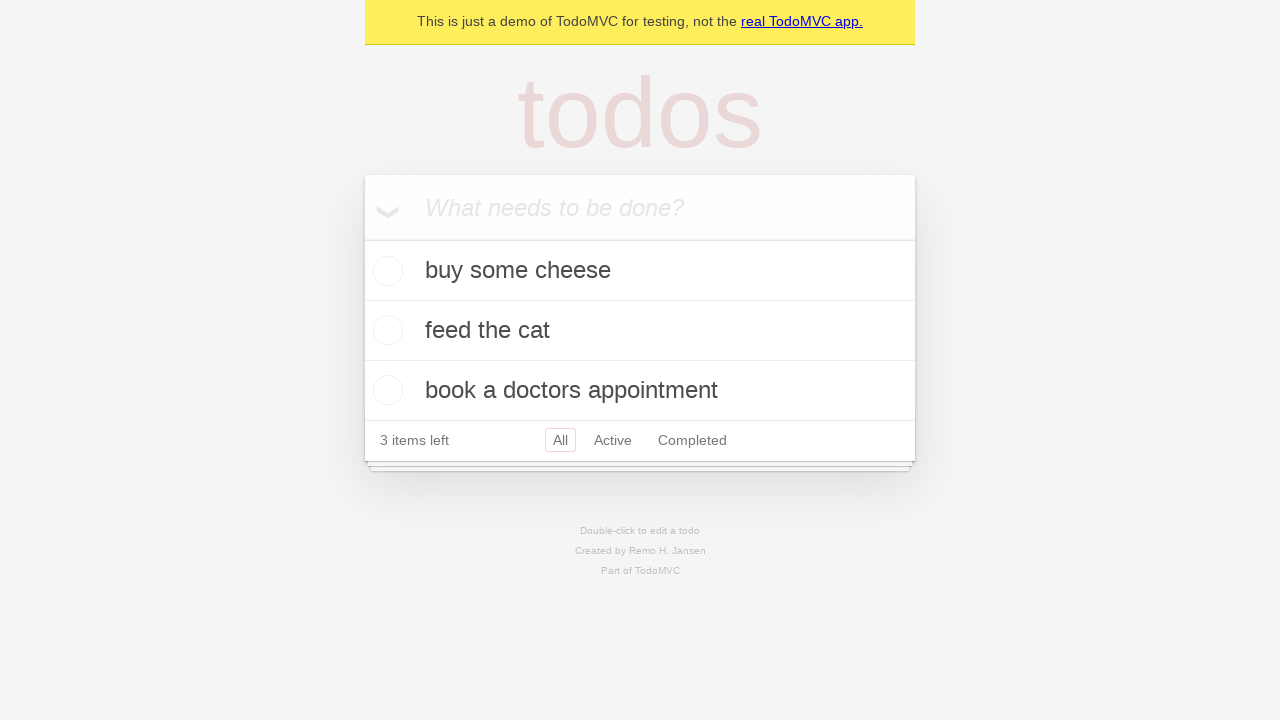

Checked the first todo item as completed at (385, 271) on .todo-list li .toggle >> nth=0
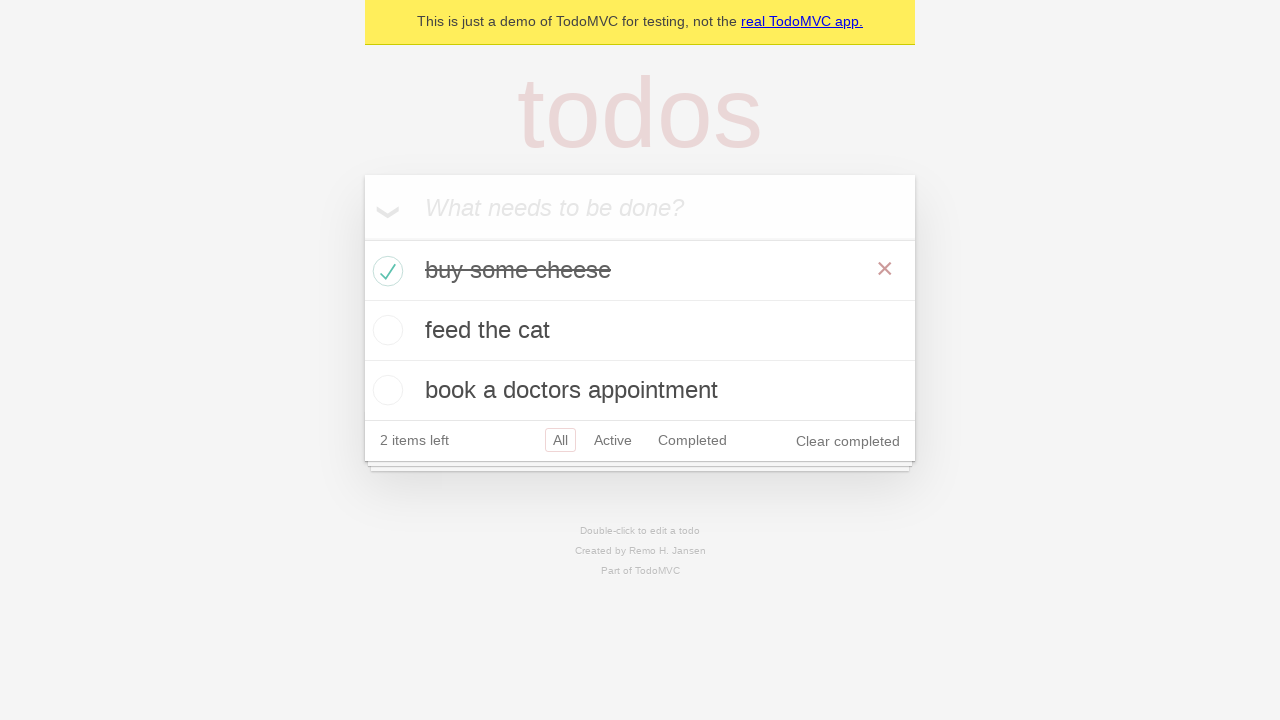

Verified that 'Clear completed' button is visible
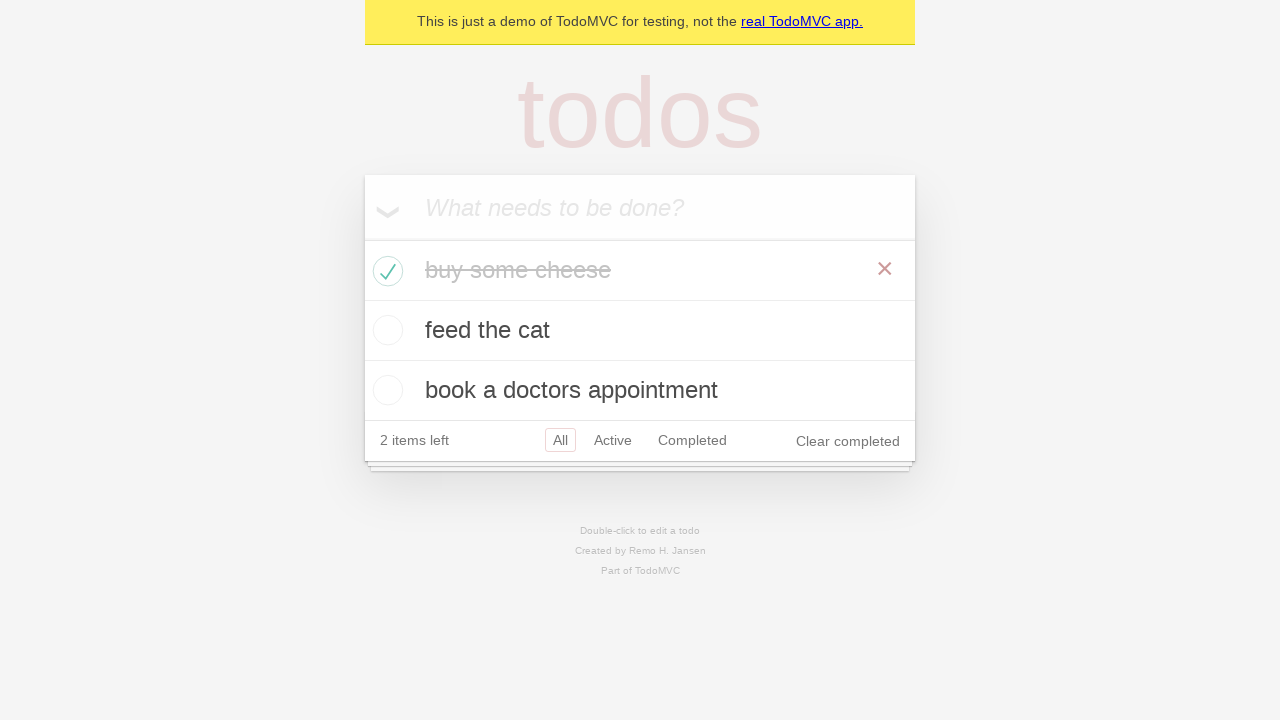

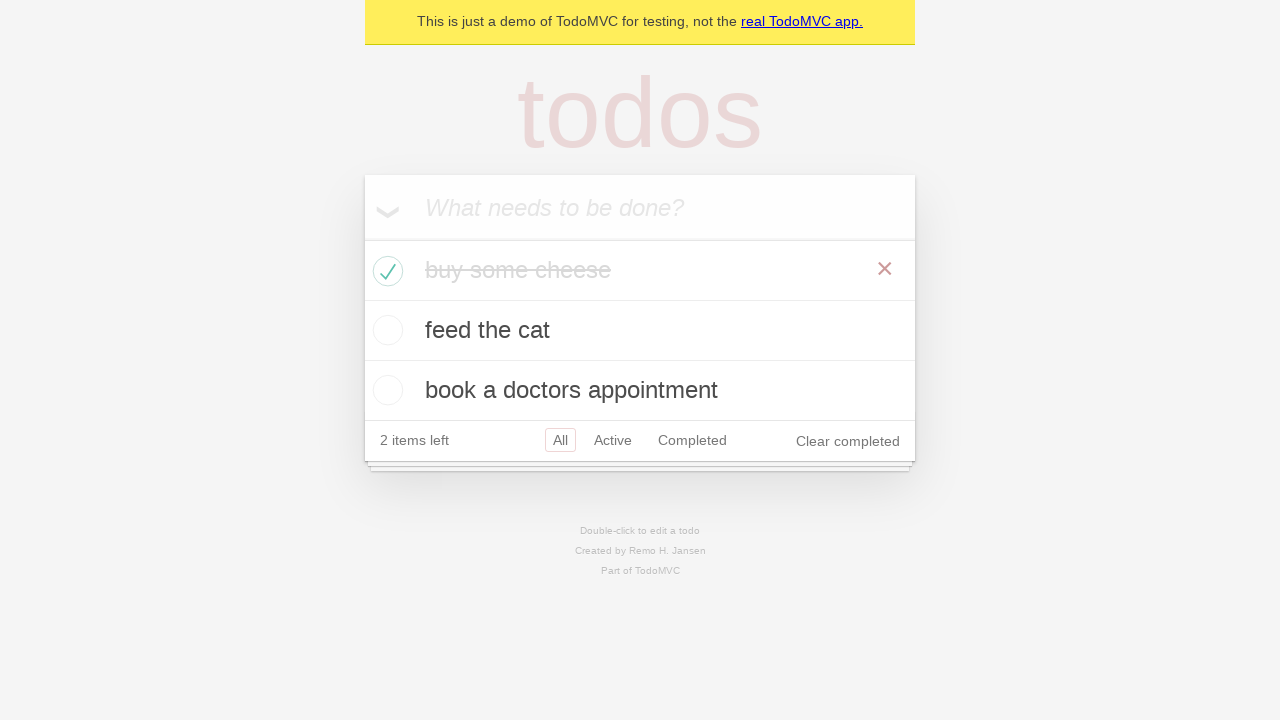